Navigates to YouTube and refreshes the page. The test was intended to scroll infinitely but only contains a page refresh action.

Starting URL: https://www.youtube.com

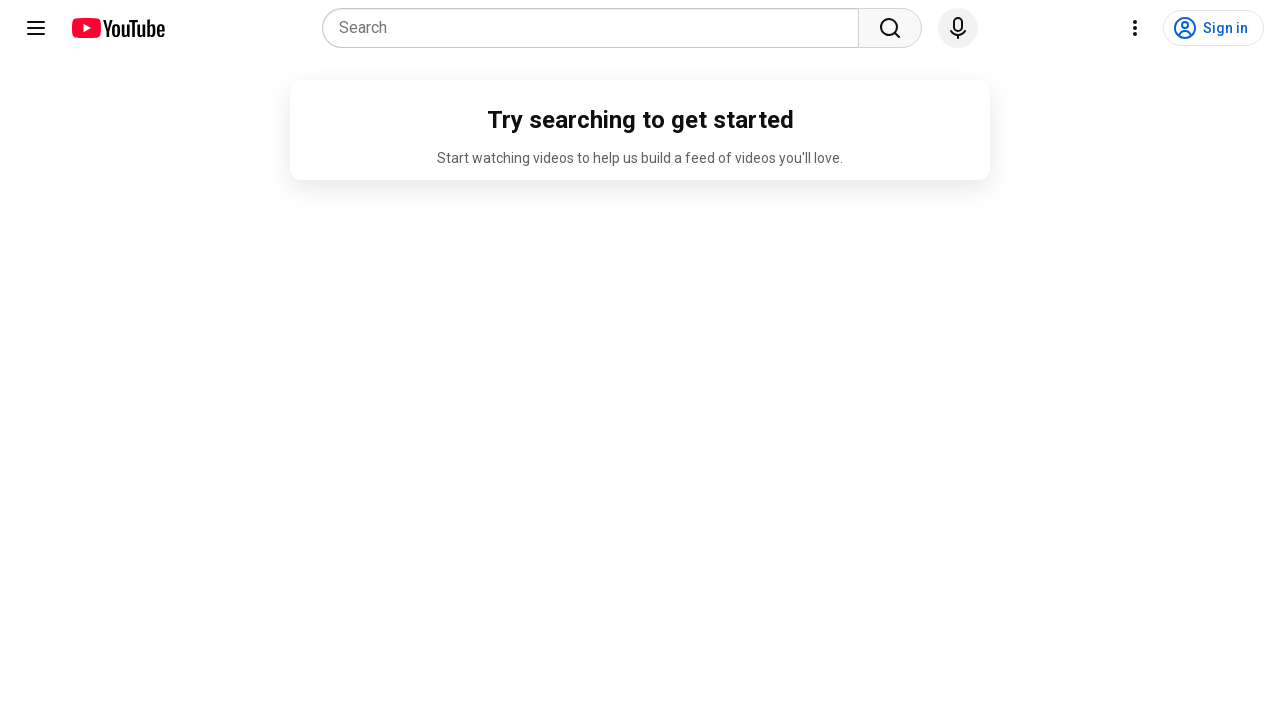

Navigated to YouTube homepage
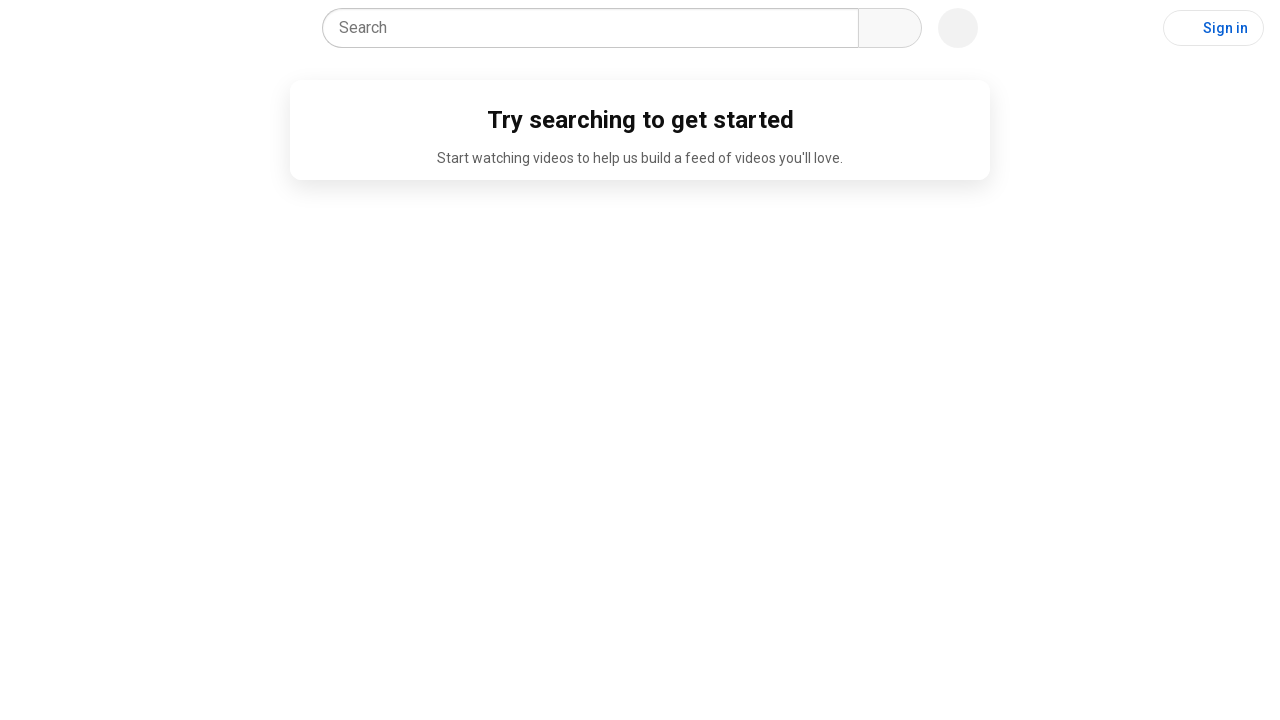

Refreshed the YouTube page
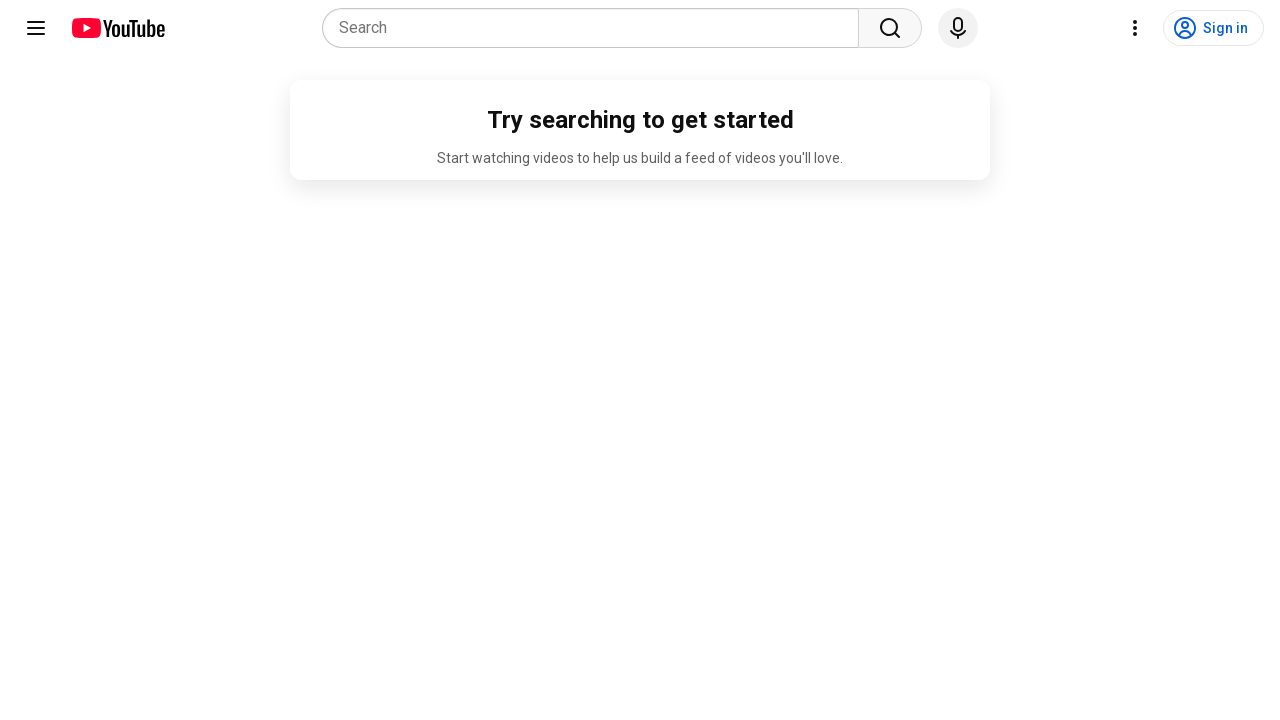

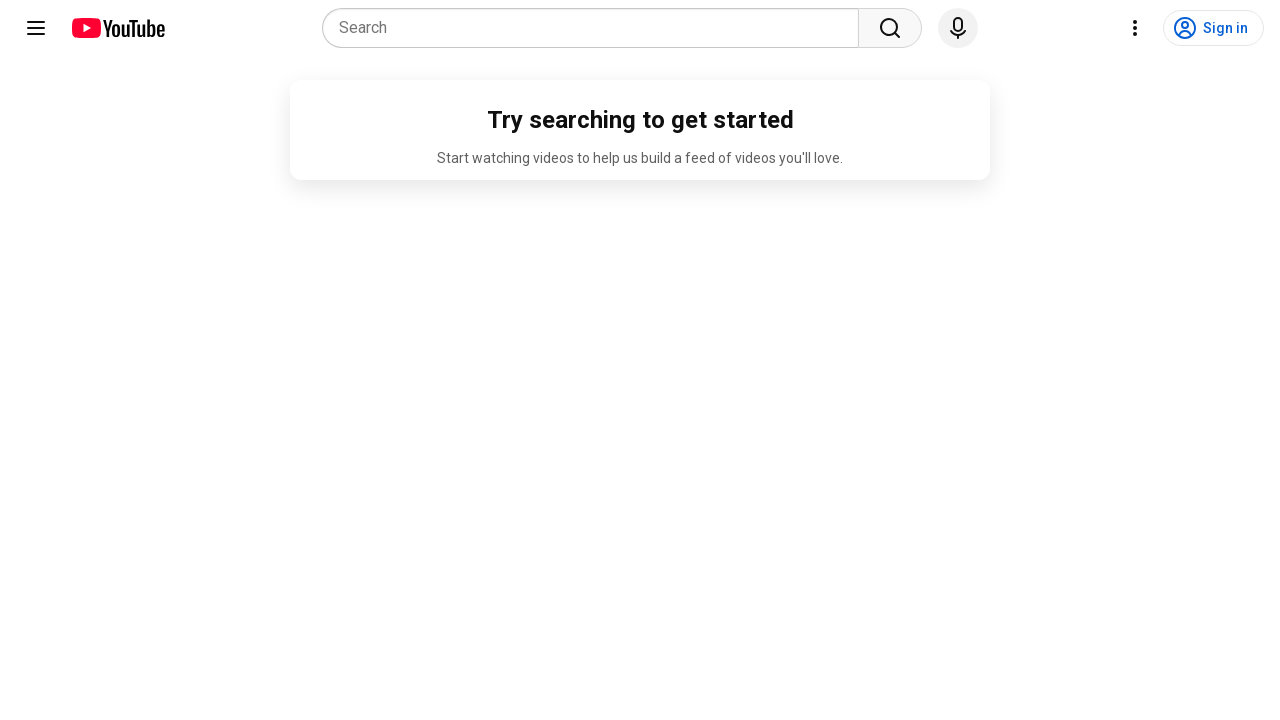